Navigates to the Puma India website and verifies the page loads

Starting URL: https://in.puma.com/in/en

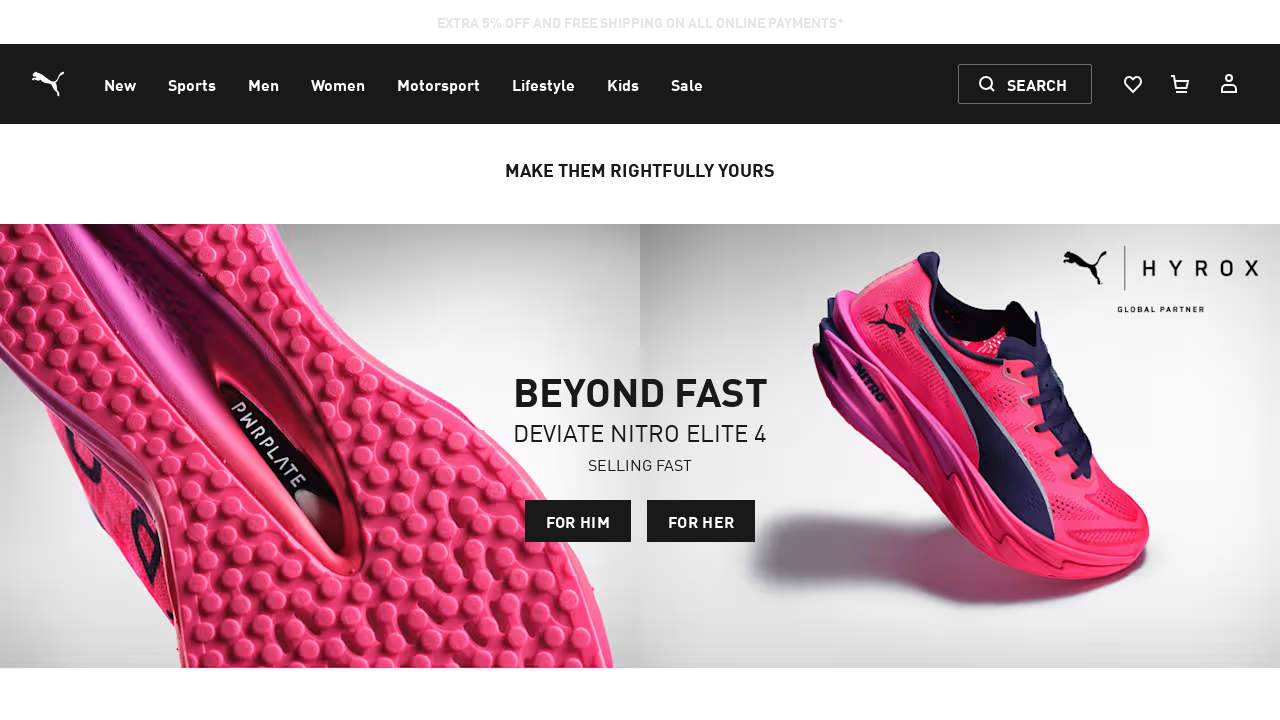

Waited for page to reach networkidle state
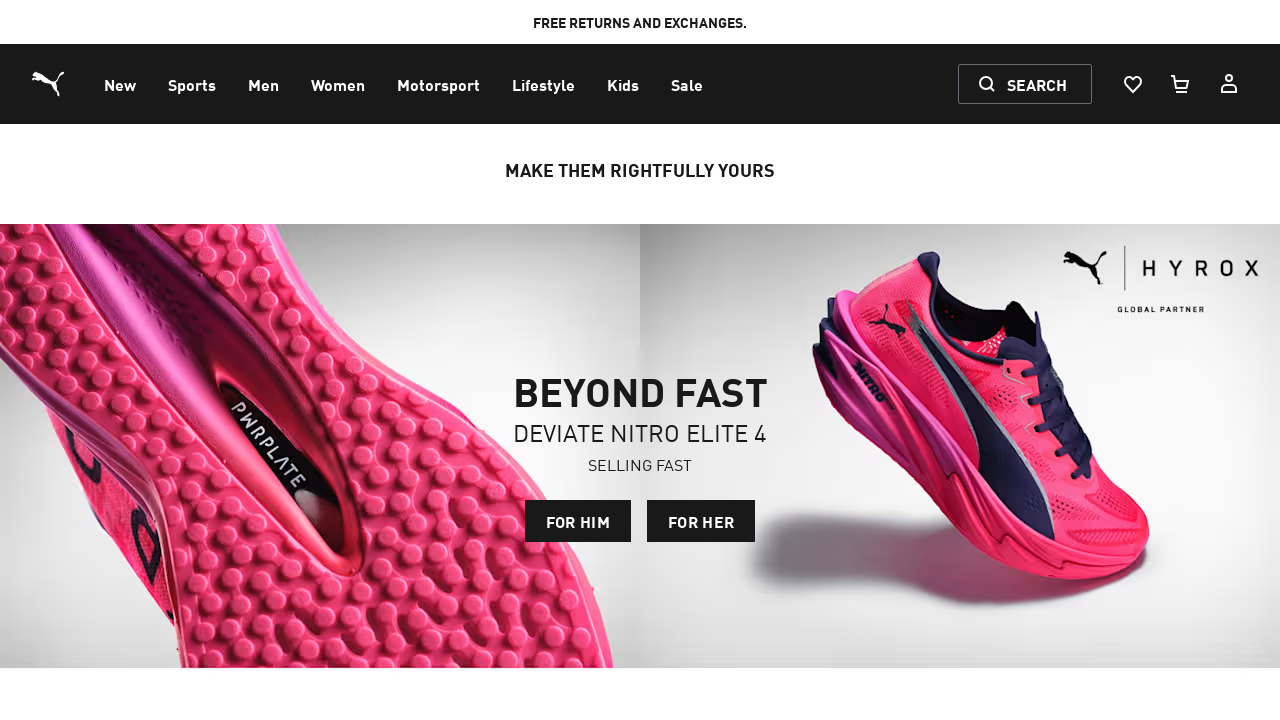

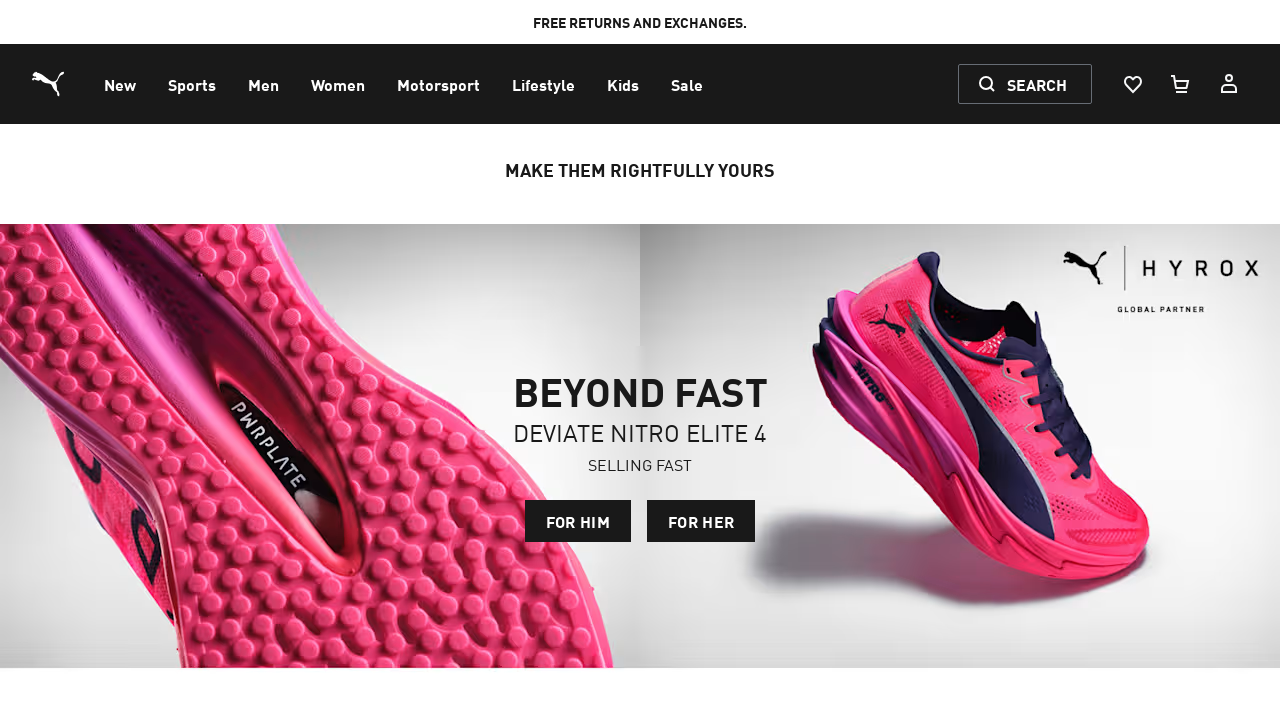